Tests the jQuery UI selectable widget by interacting with selectable items through drag and drop actions

Starting URL: https://jqueryui.com/selectable

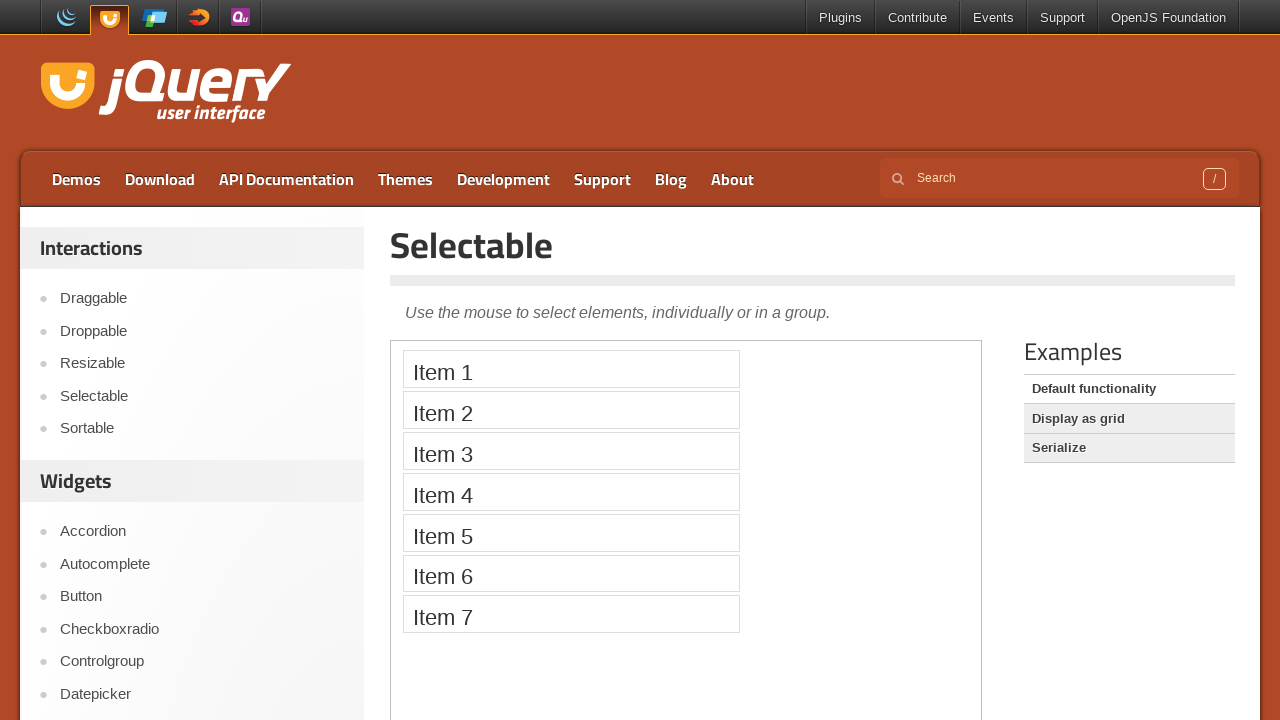

Waited for Item 1 to be visible in iframe
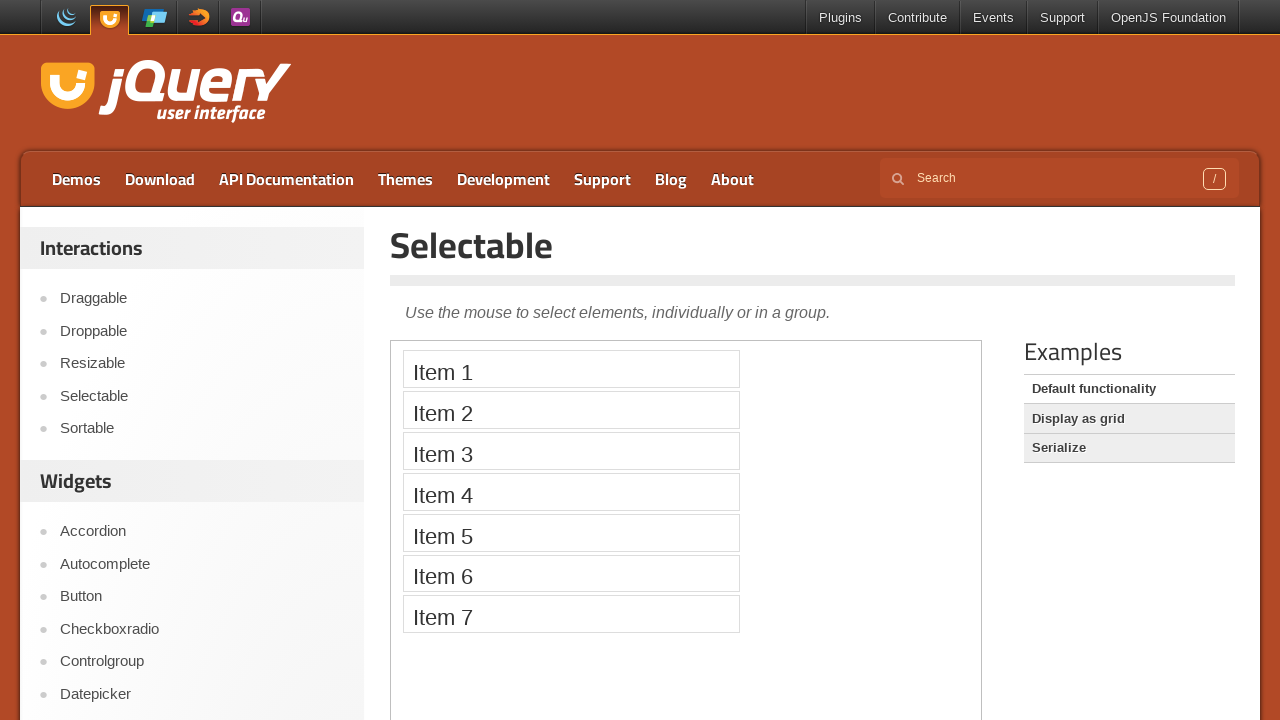

Located the iframe containing the selectable widget
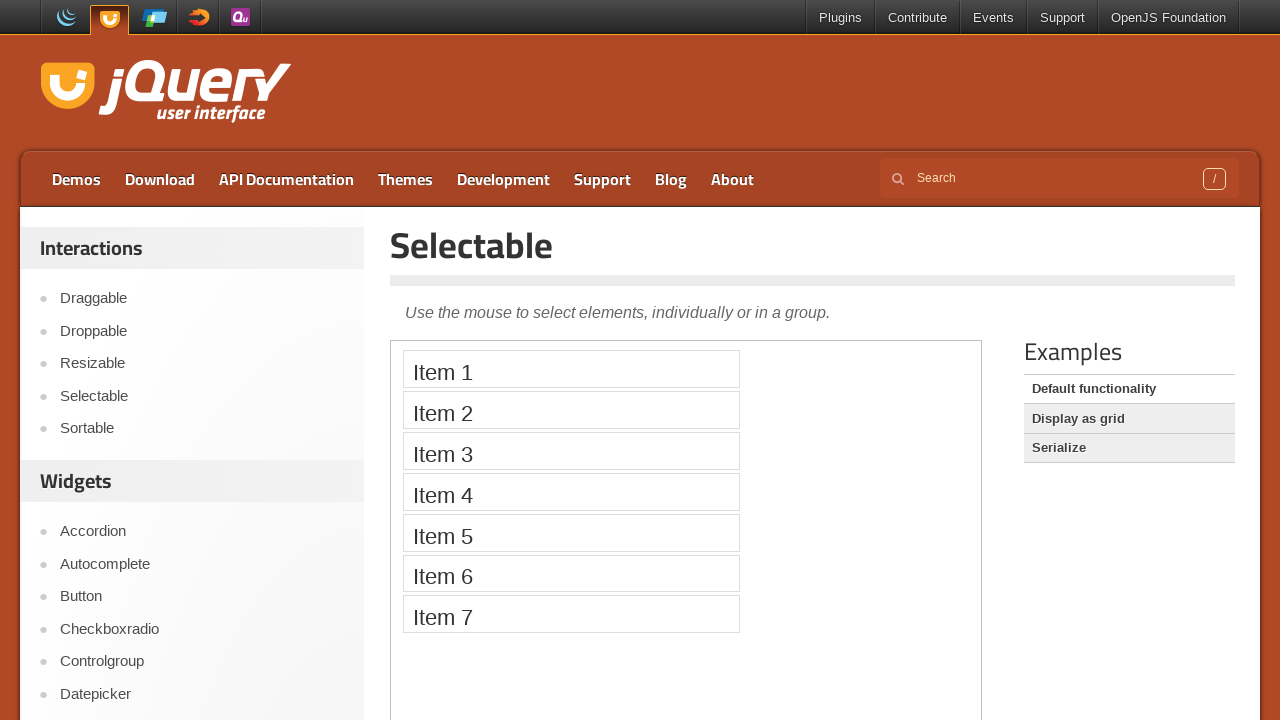

Located Item 1 element
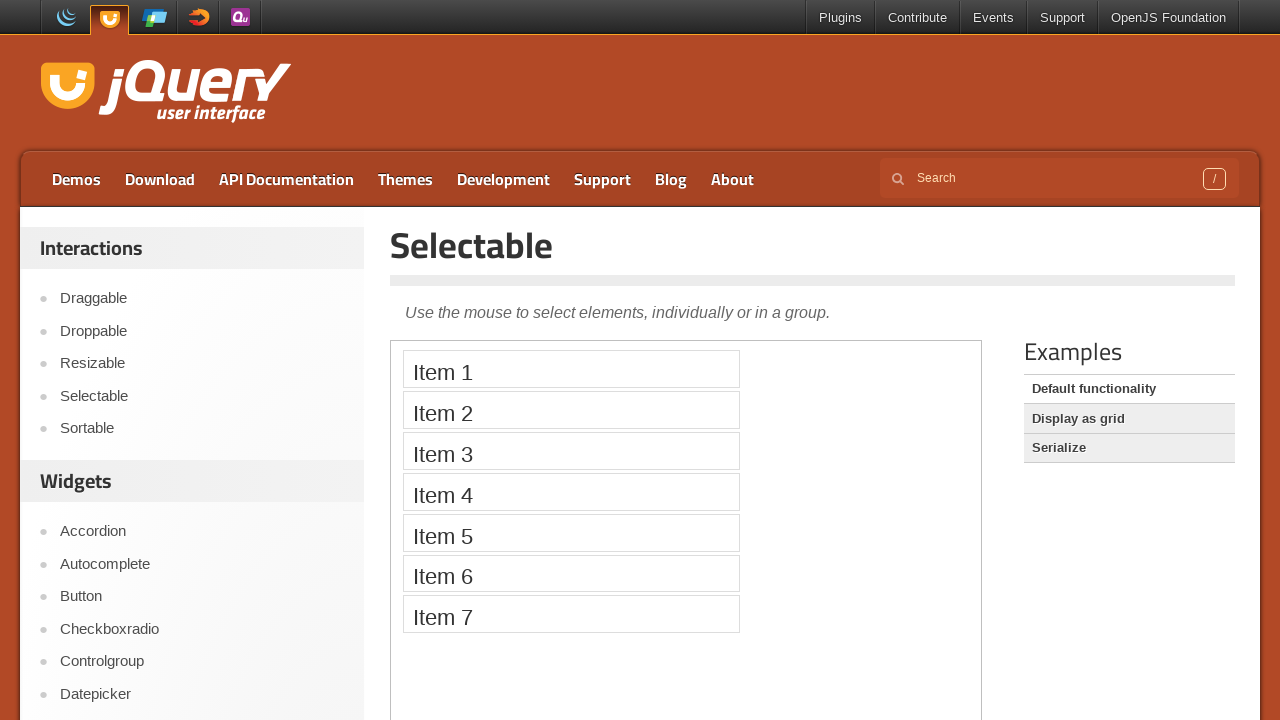

Located Item 5 element
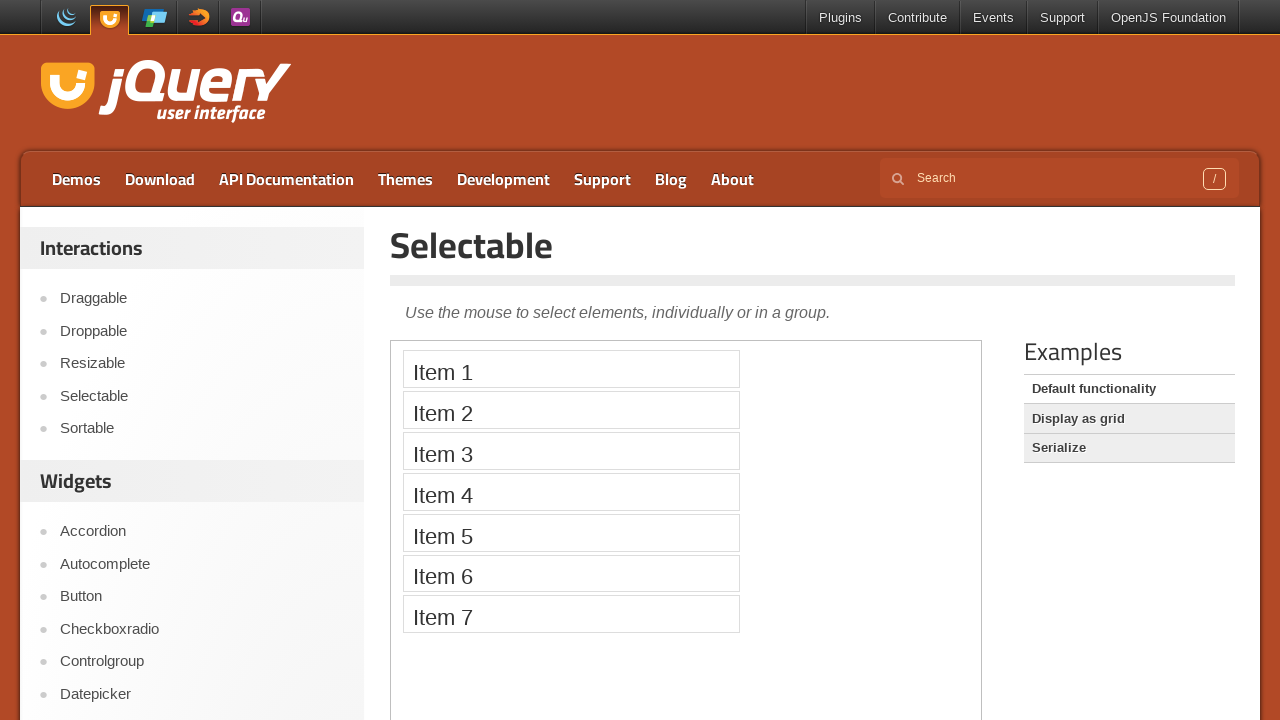

Performed drag and drop action from Item 1 to Item 5 to test jQuery UI selectable widget at (571, 532)
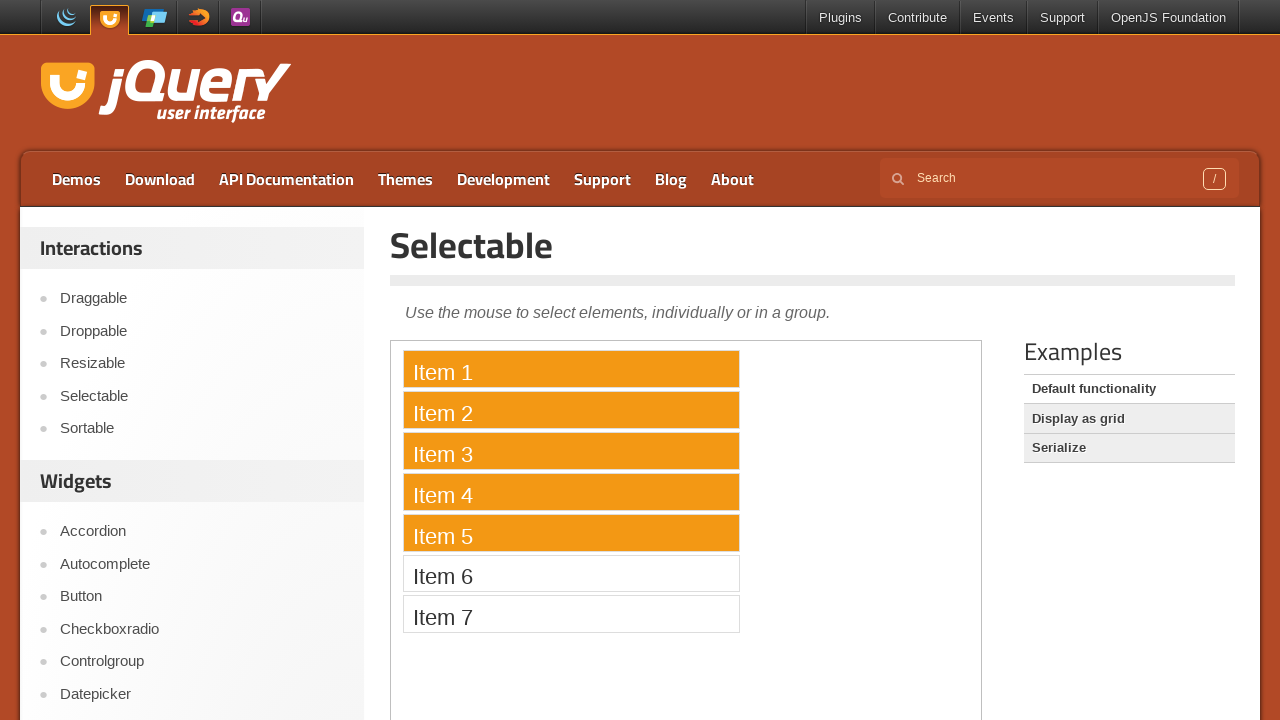

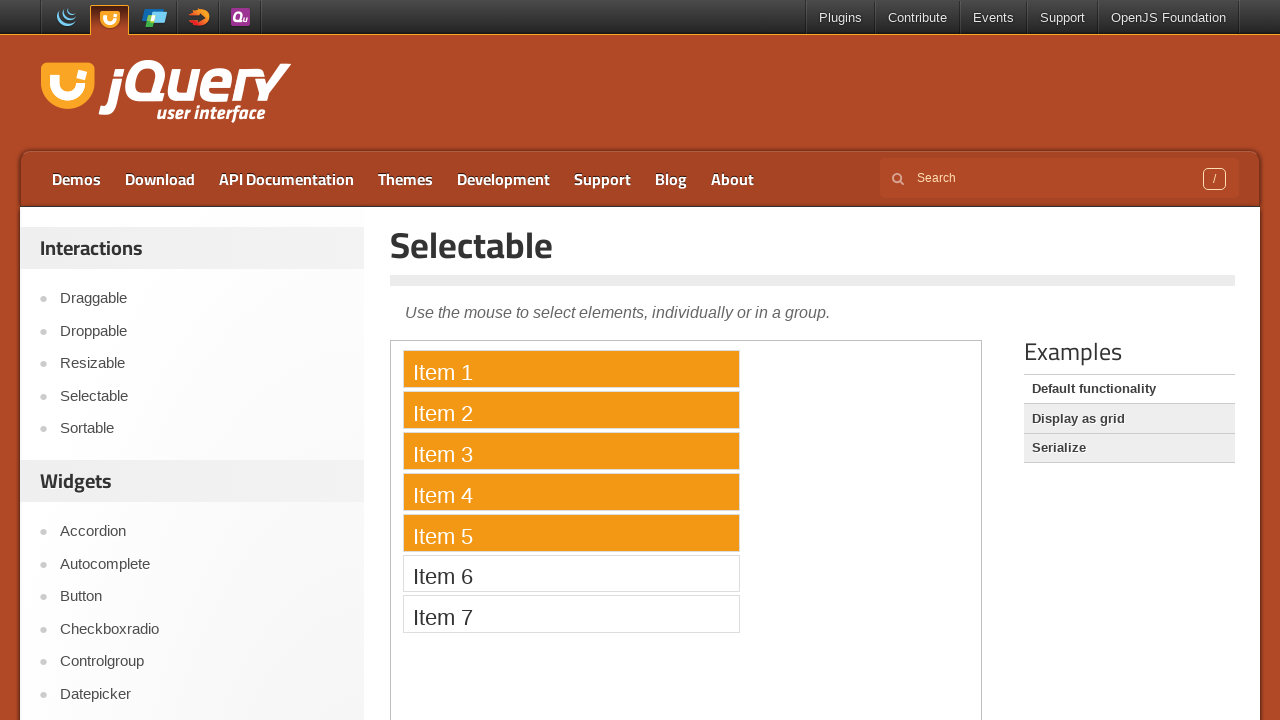